Tests that a page can be loaded successfully by navigating to a student login page and waiting for it to render. This is a simple page load verification test.

Starting URL: https://www.testometer.co.in/v2.php/student-login

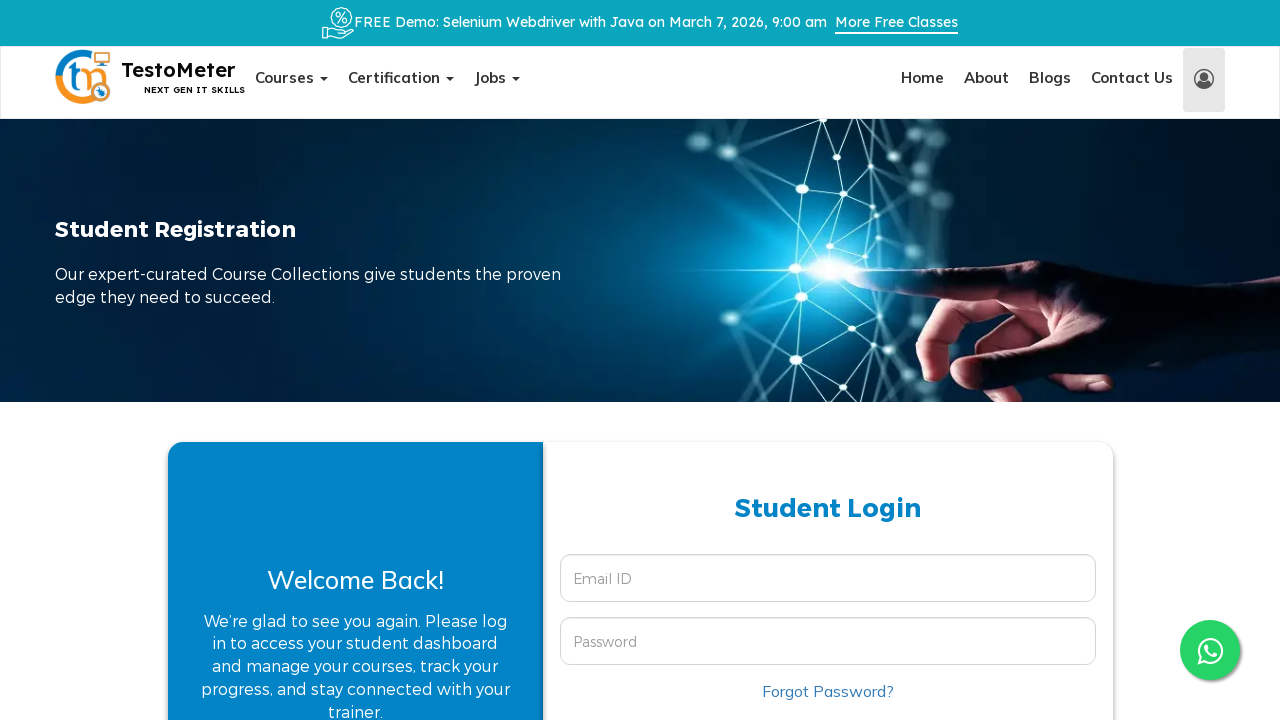

Student login page loaded and DOM content fully rendered
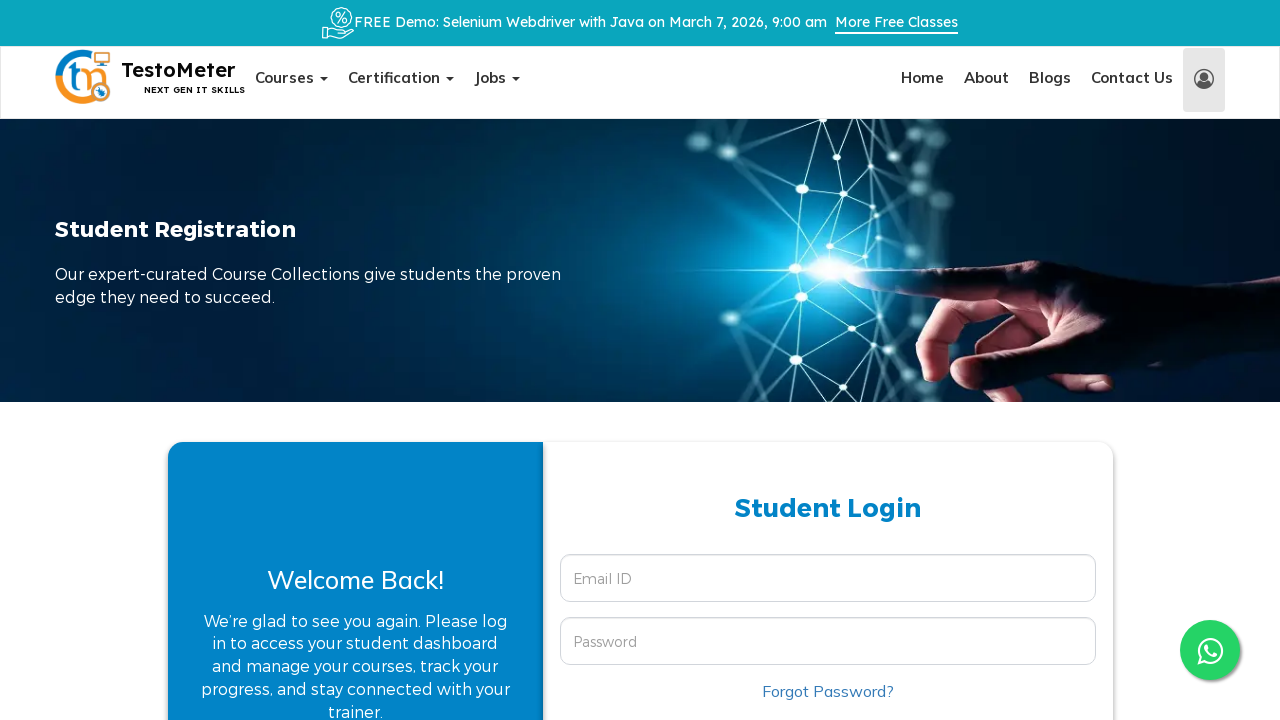

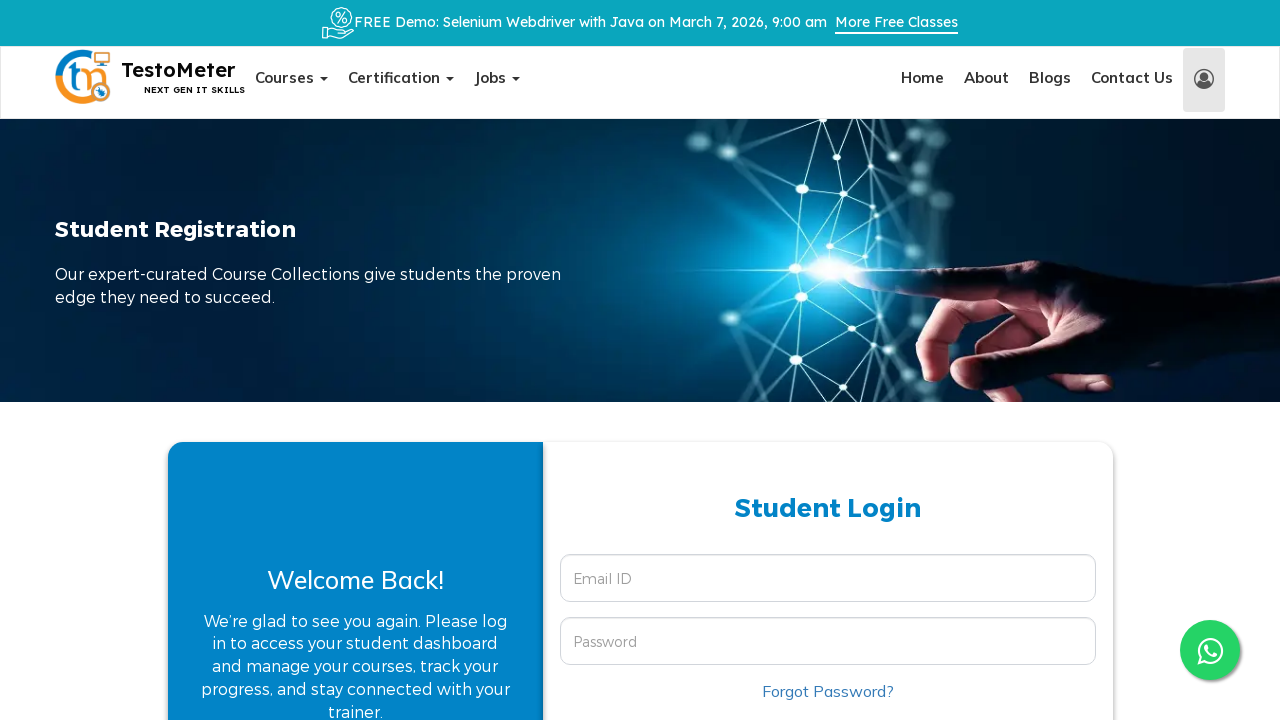